Tests JavaScript confirm dialog functionality by clicking a button inside an iframe, accepting the alert, and verifying the result text

Starting URL: https://www.w3schools.com/js/tryit.asp?filename=tryjs_confirm

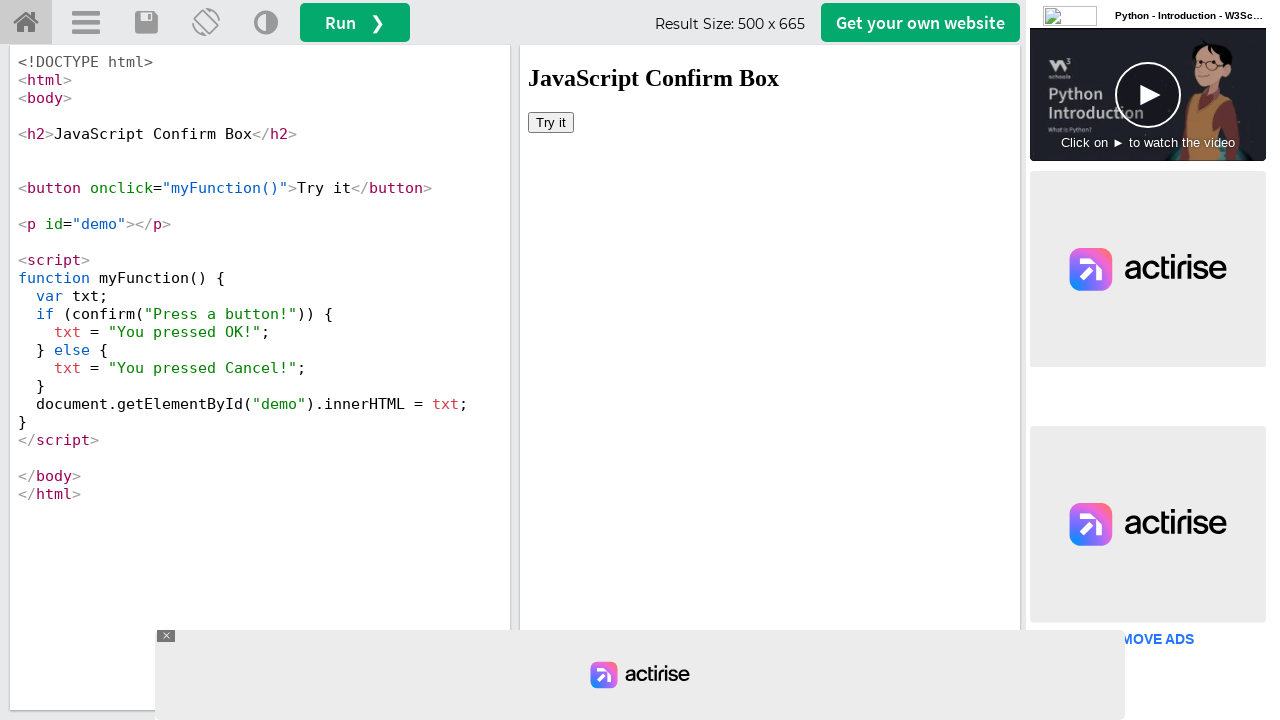

Located iframe containing the demo
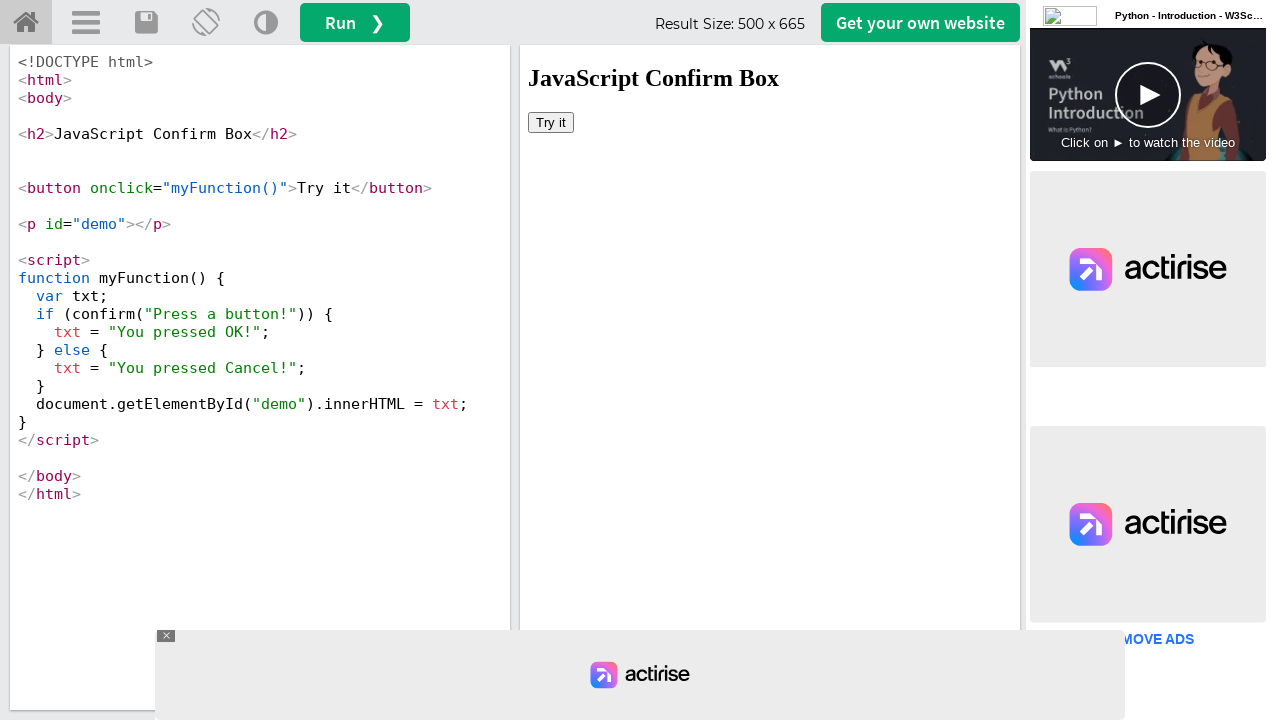

Clicked 'Try it' button to trigger confirm dialog at (551, 122) on iframe[name='iframeResult'] >> internal:control=enter-frame >> xpath=//button[te
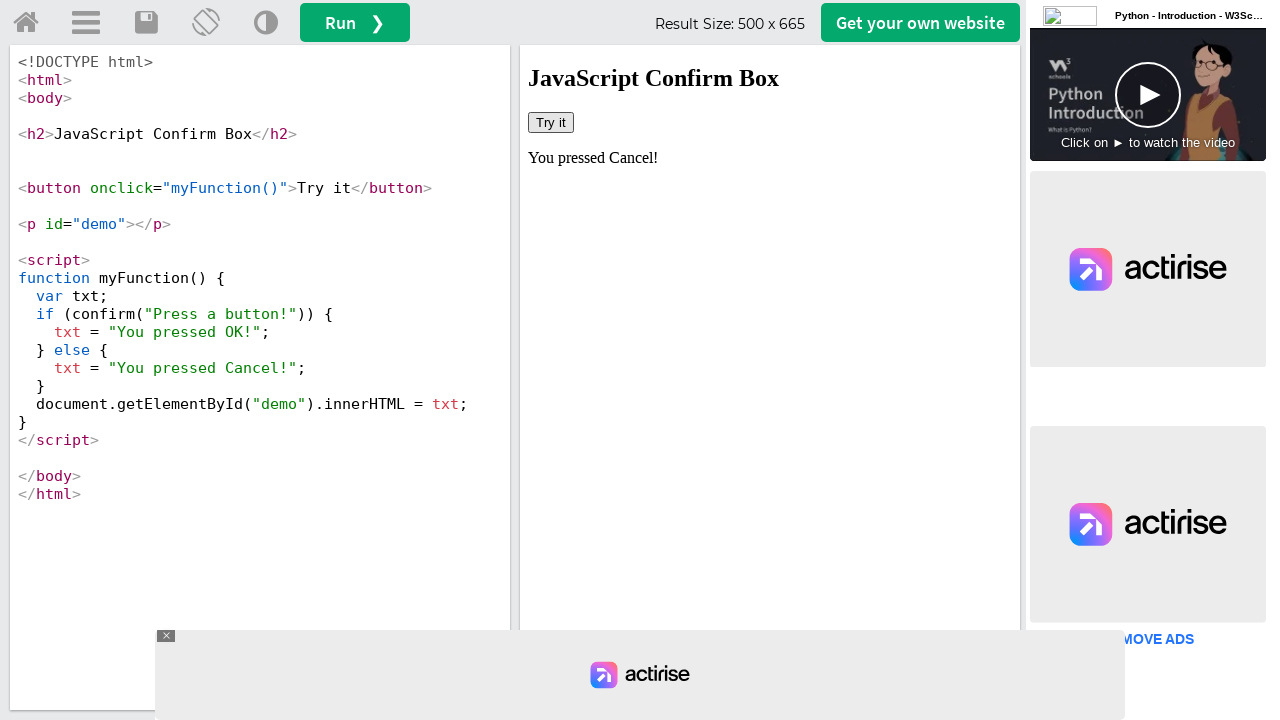

Set up dialog handler to accept confirm dialog
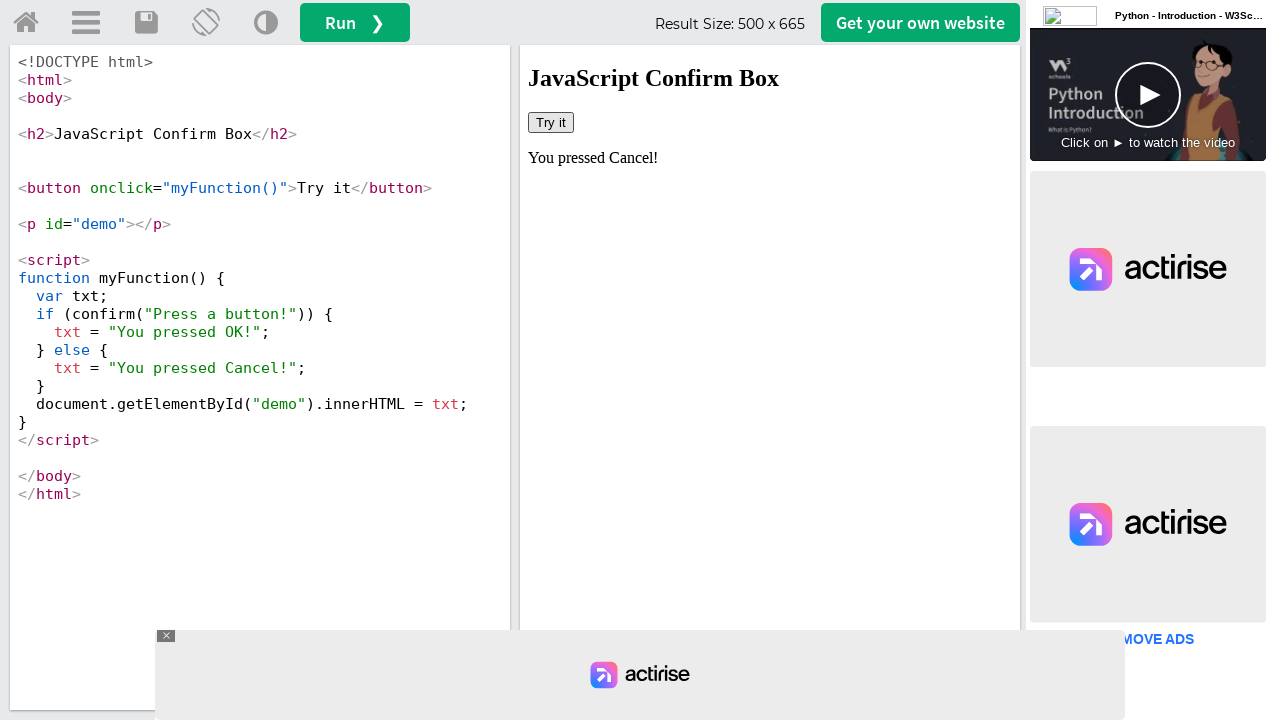

Retrieved result text after accepting dialog: 'You pressed Cancel!'
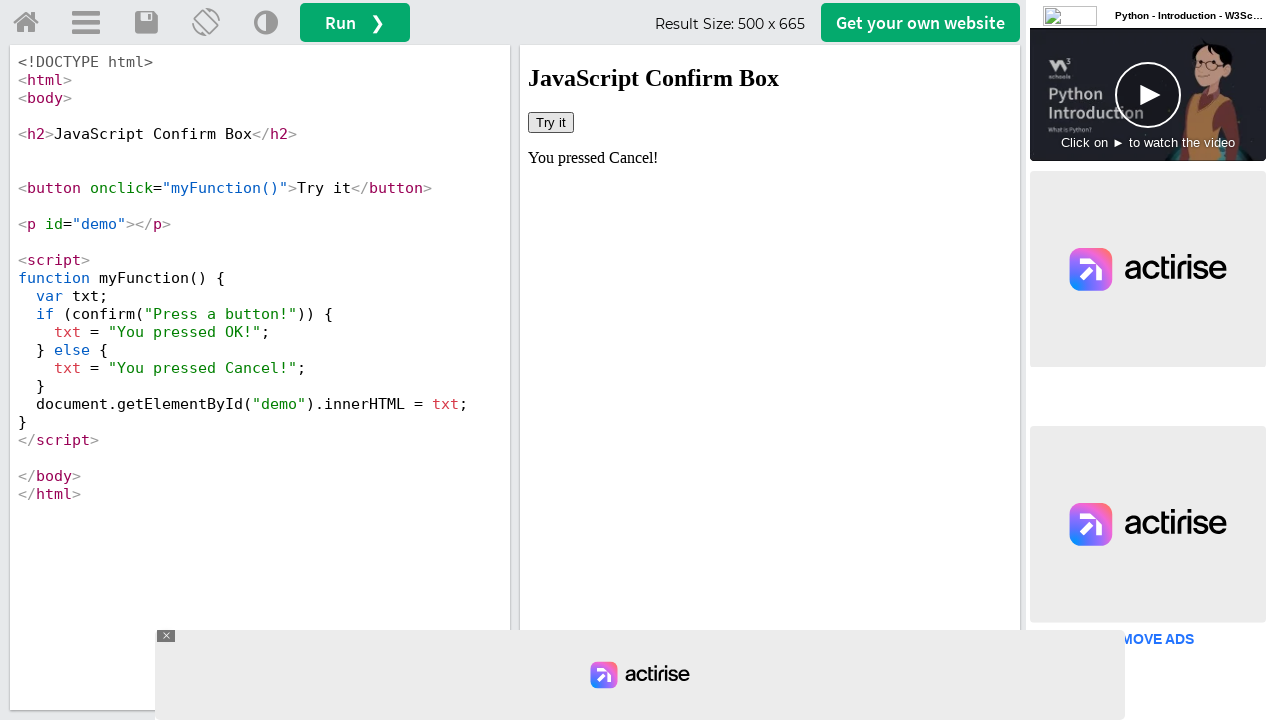

Printed result text to console
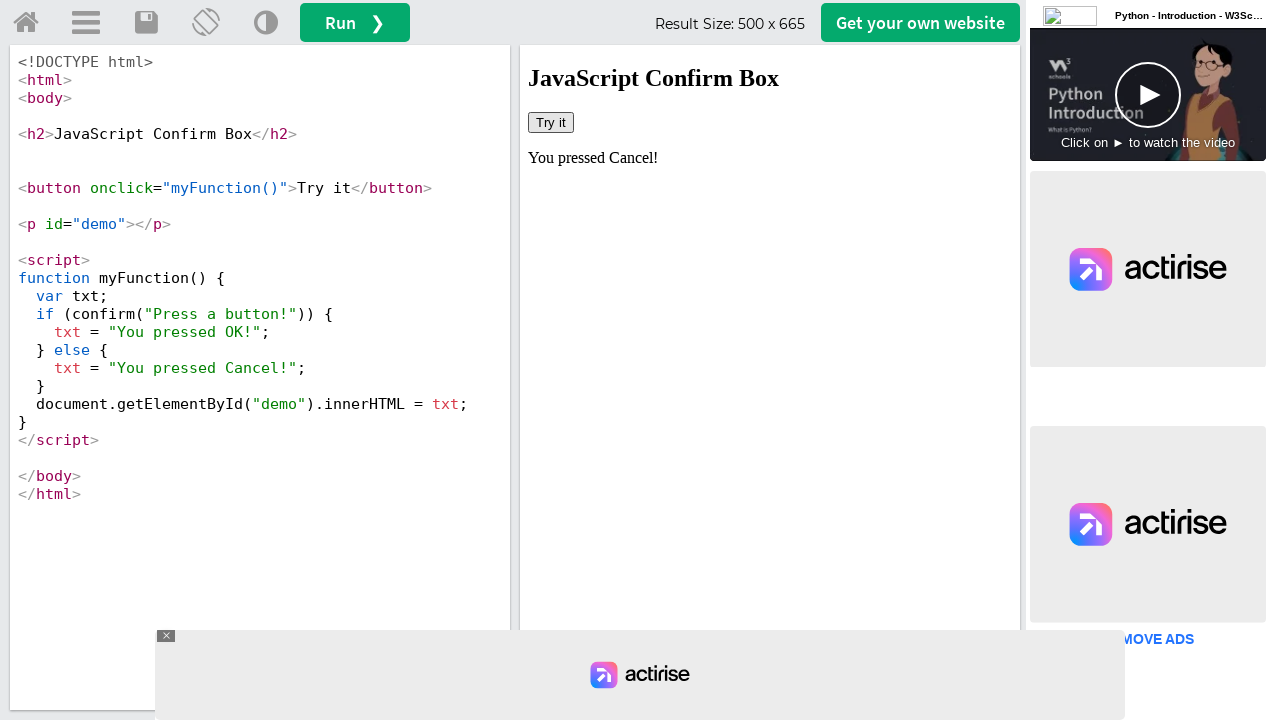

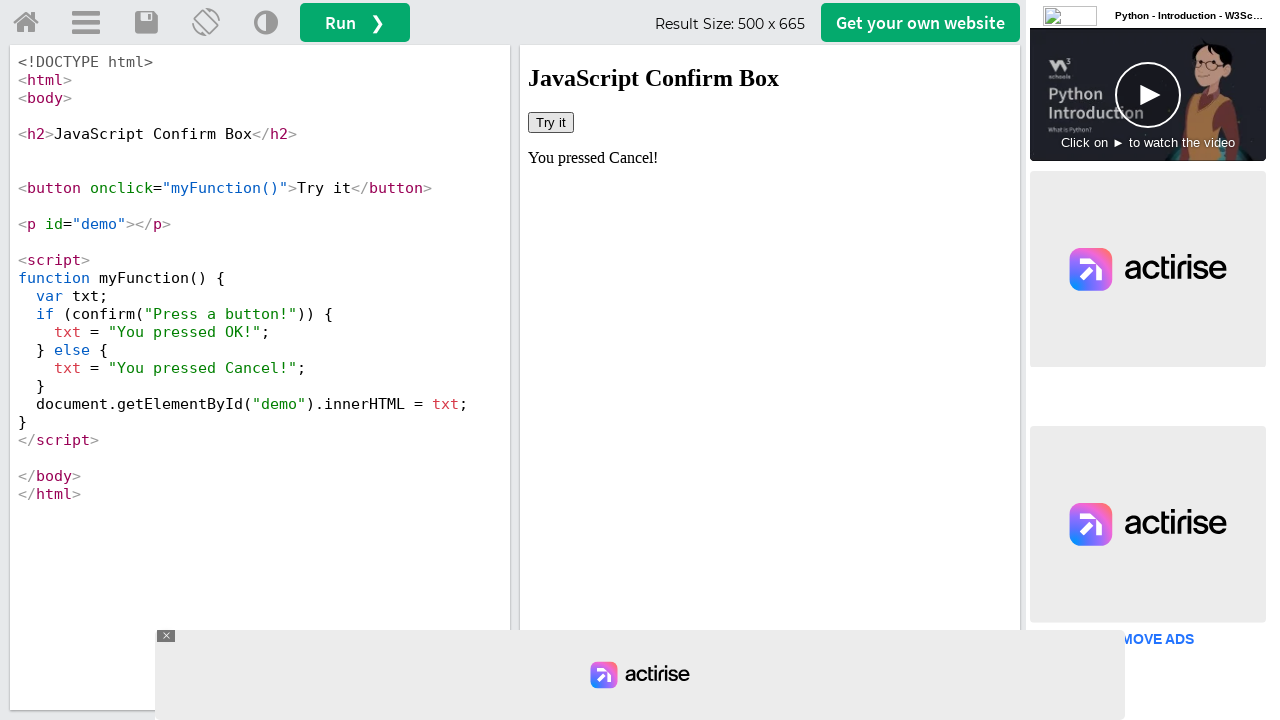